Tests a web form by filling in text input, password field, textarea, selecting from a dropdown, and submitting the form on Selenium's official test page.

Starting URL: https://www.selenium.dev/selenium/web/web-form.html

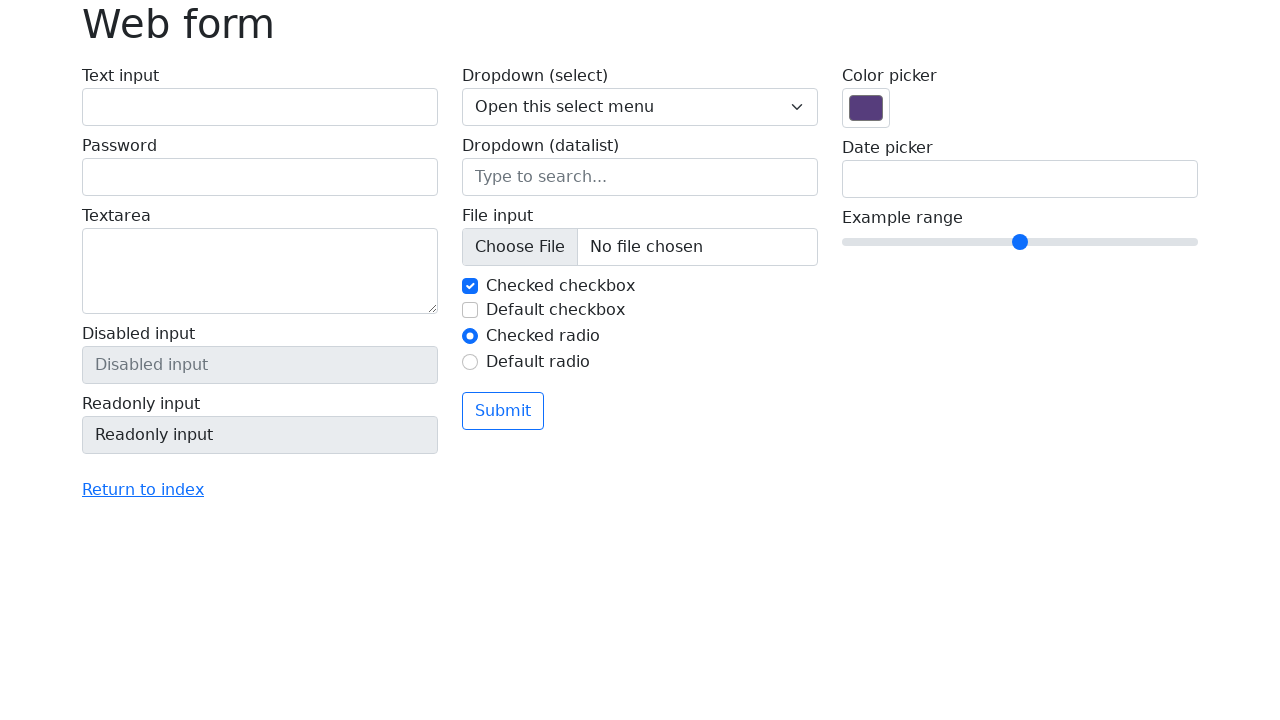

Filled text input field with 'JohnDoe' on #my-text-id
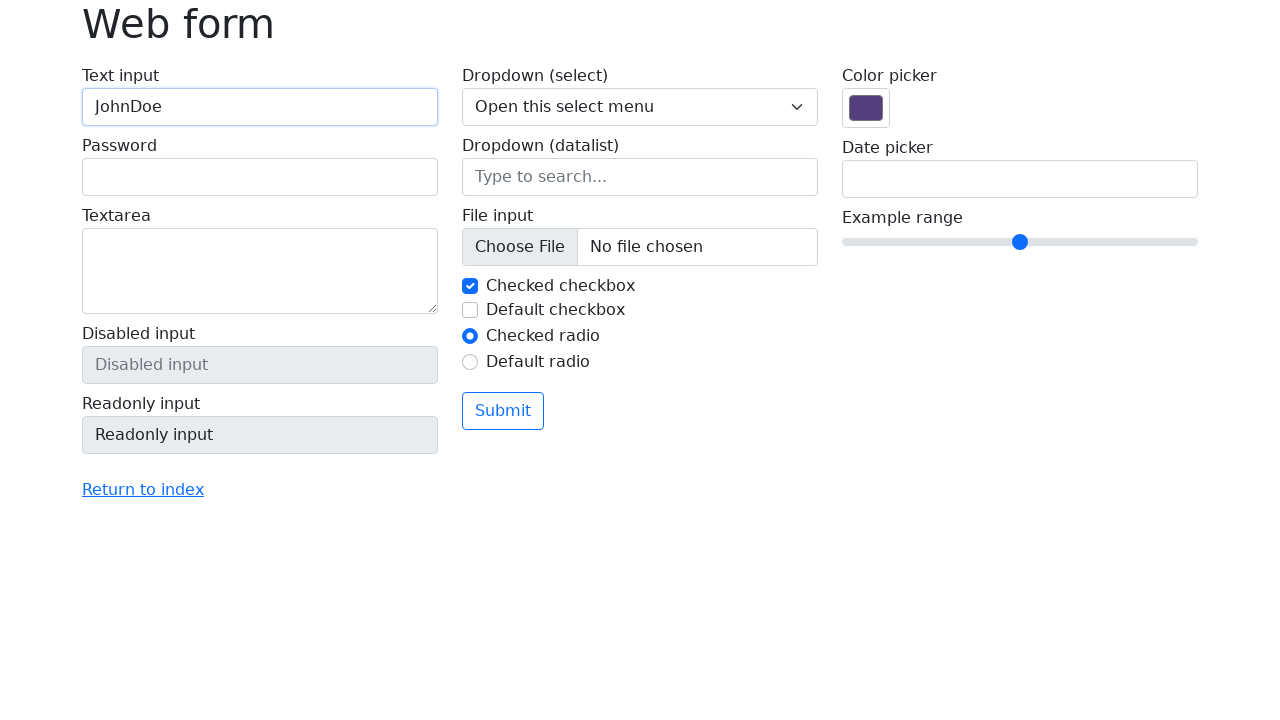

Filled password field with '8523' on input[name='my-password']
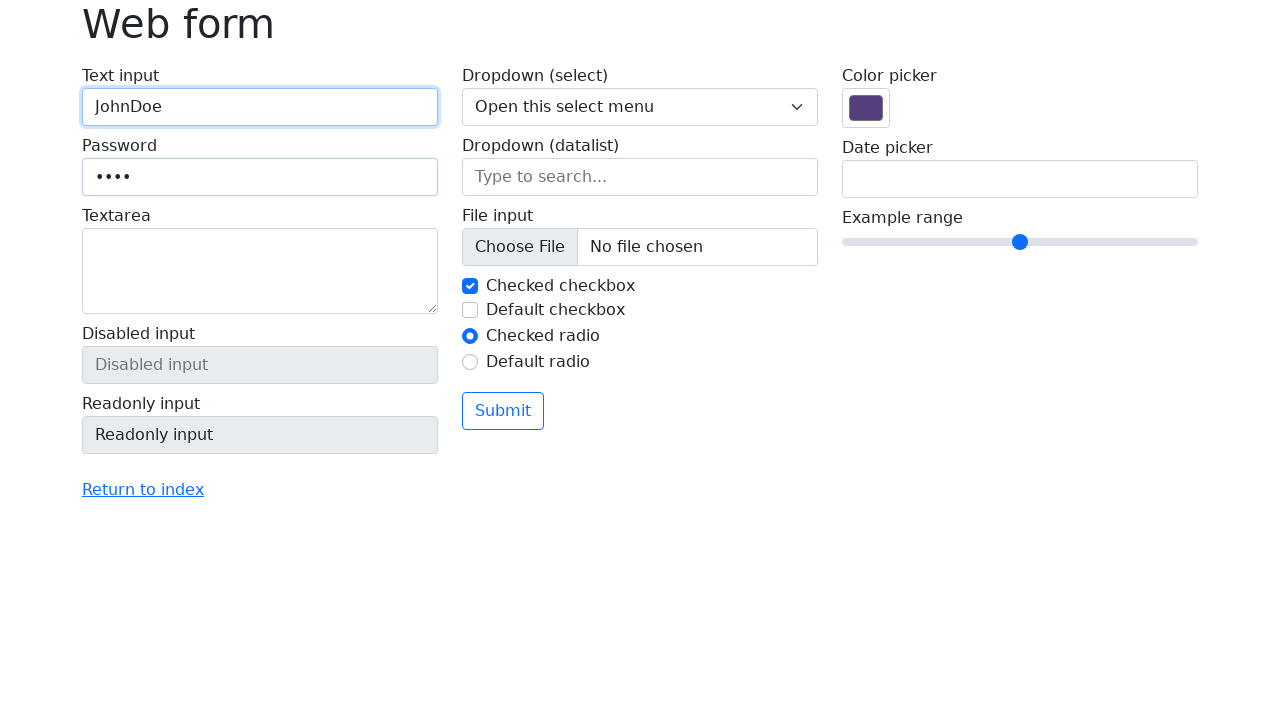

Filled textarea with test message on textarea[name='my-textarea']
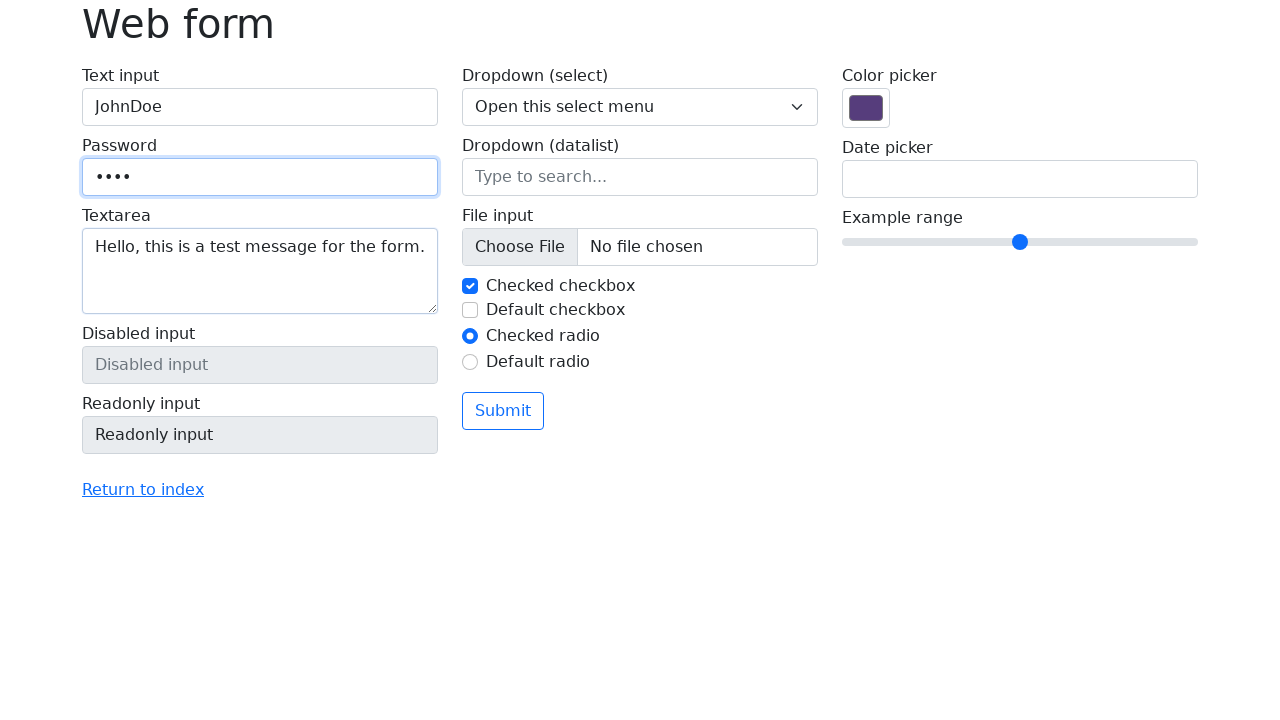

Clicked dropdown to open it at (640, 107) on select[name='my-select']
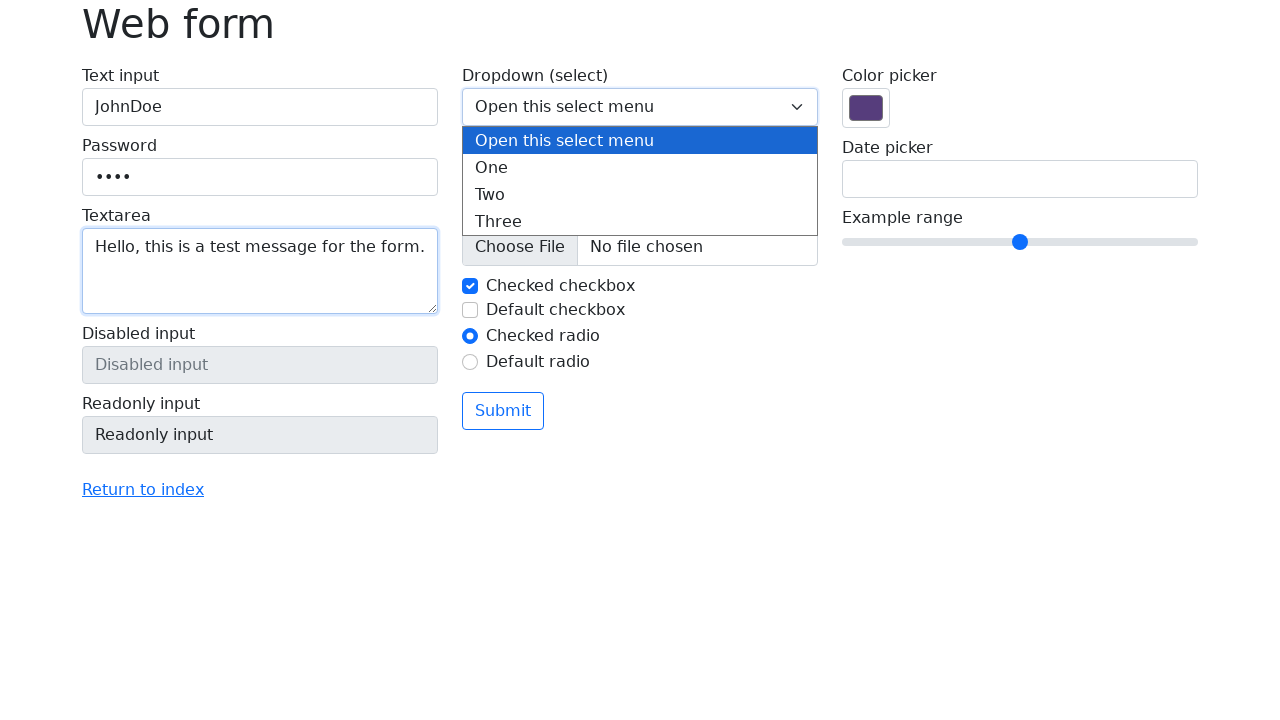

Clicked submit button to submit the form at (503, 411) on button[type='submit']
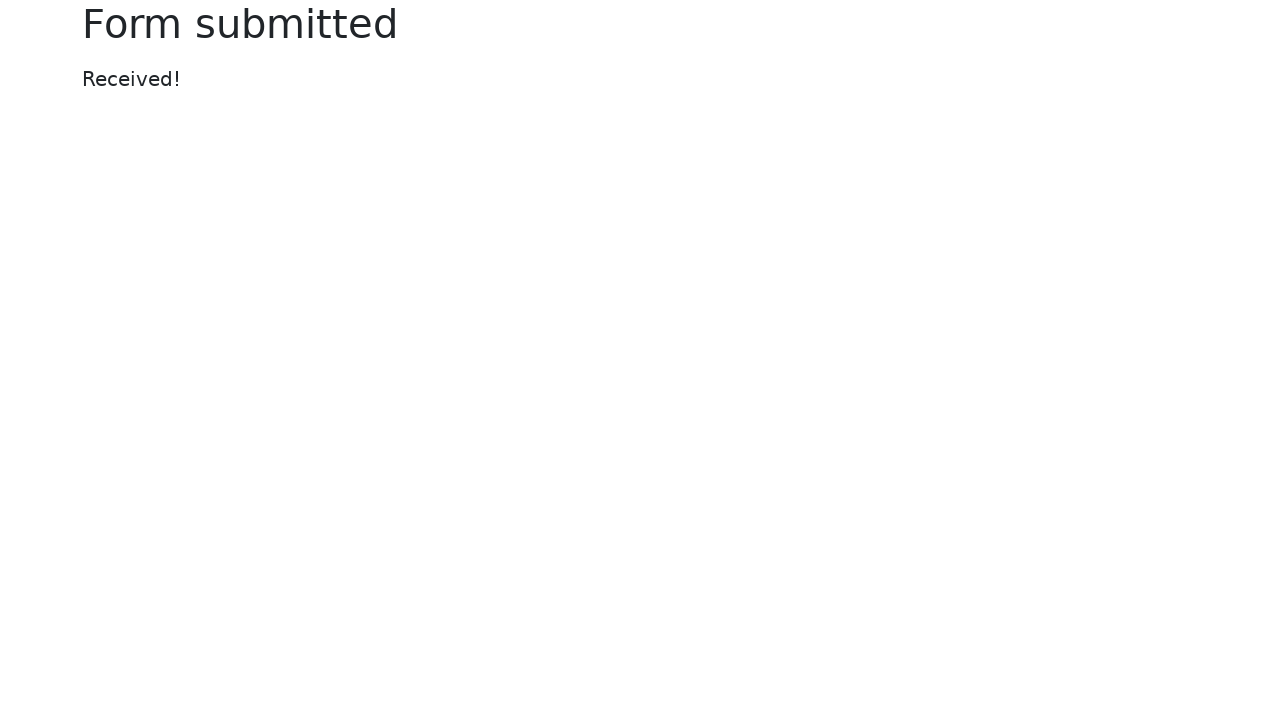

Form submission completed and confirmation message appeared
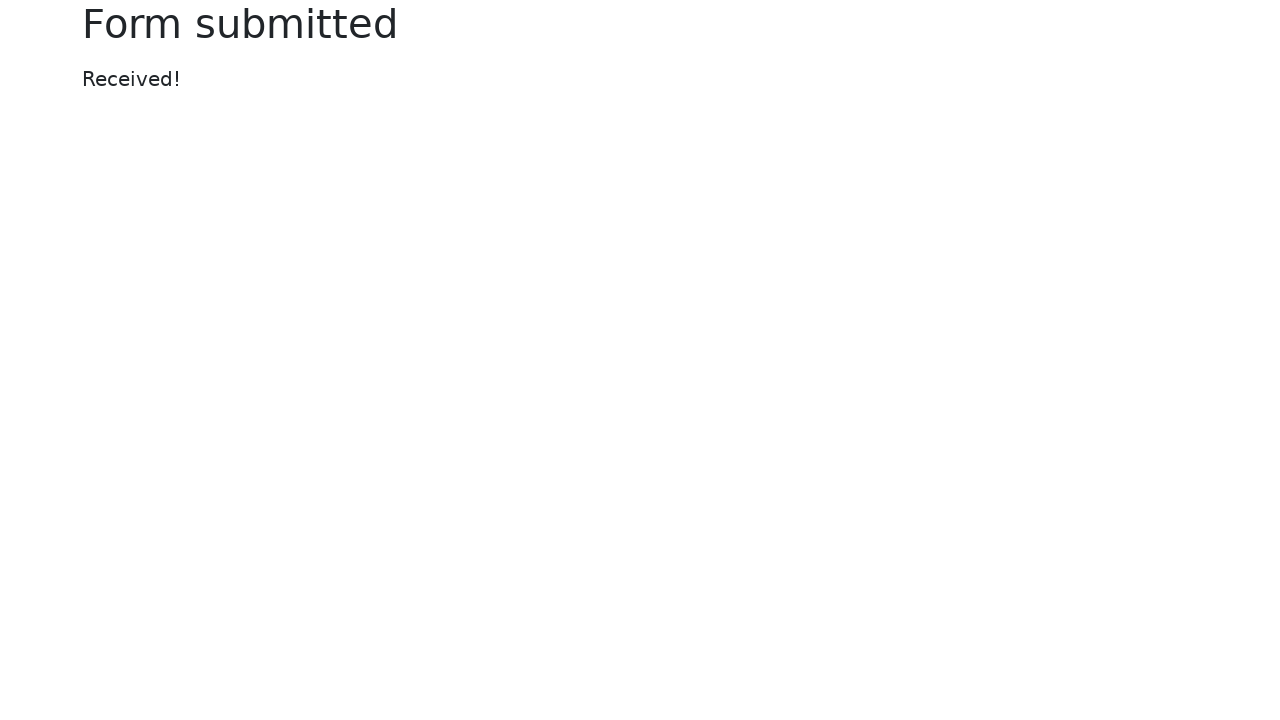

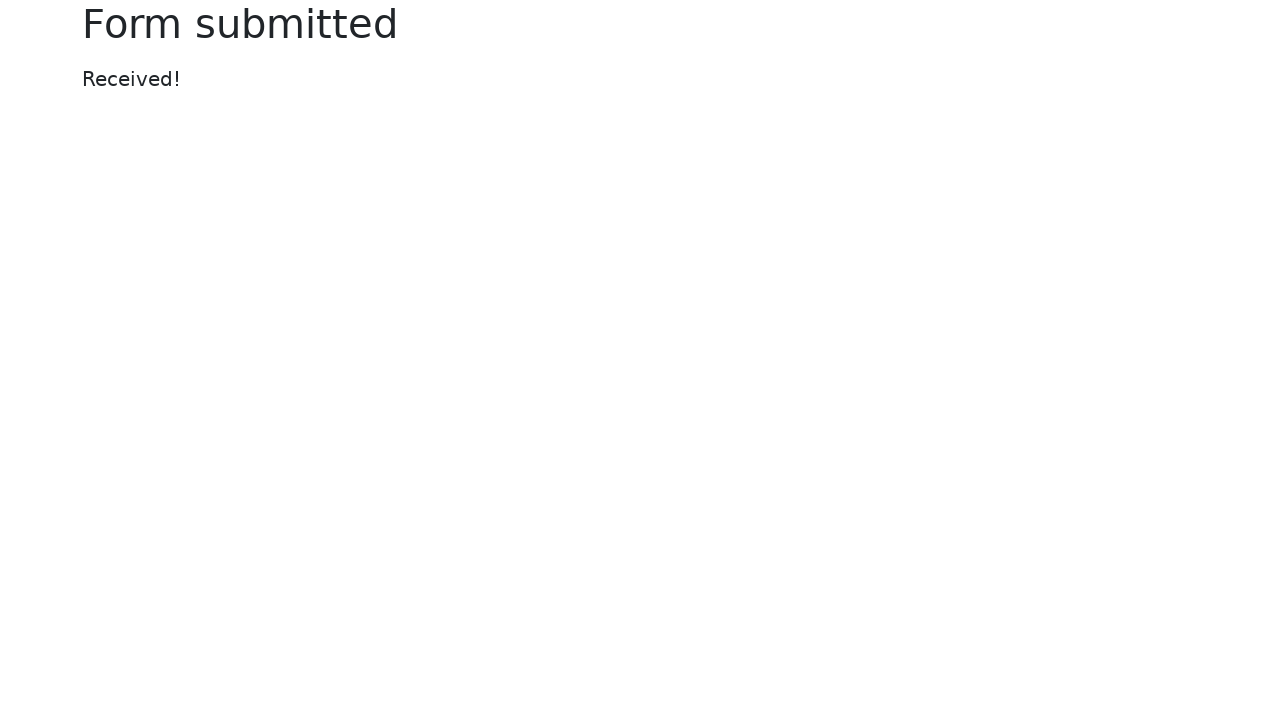